Tests the age form validation by entering only a name without age and verifying the error message is displayed

Starting URL: https://kristinek.github.io/site/examples/age

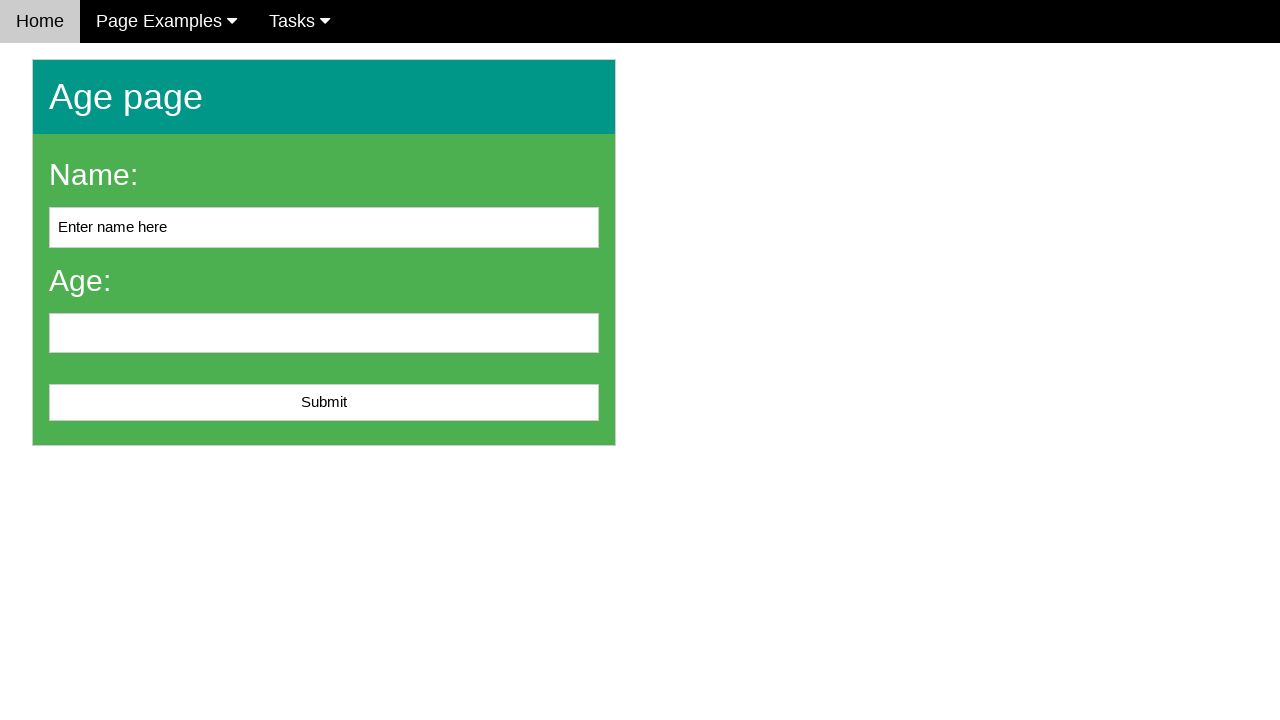

Navigated to age form validation page
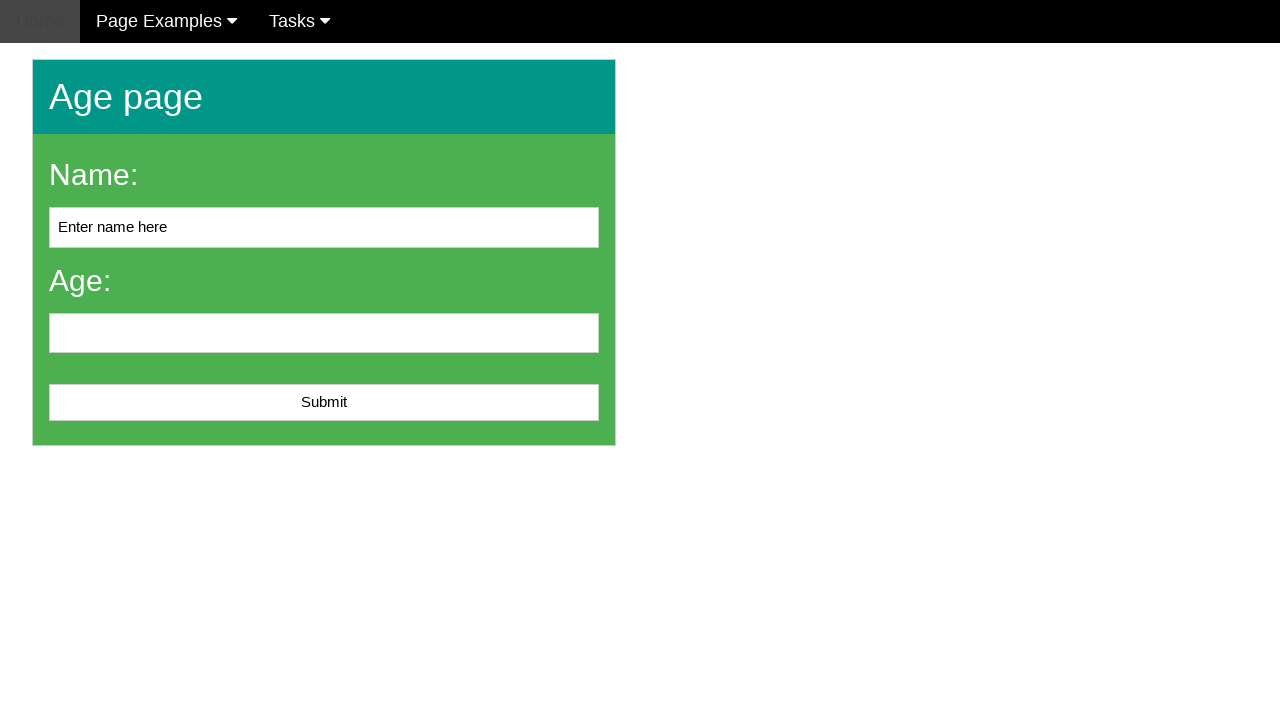

Filled name field with 'Egils' on #name
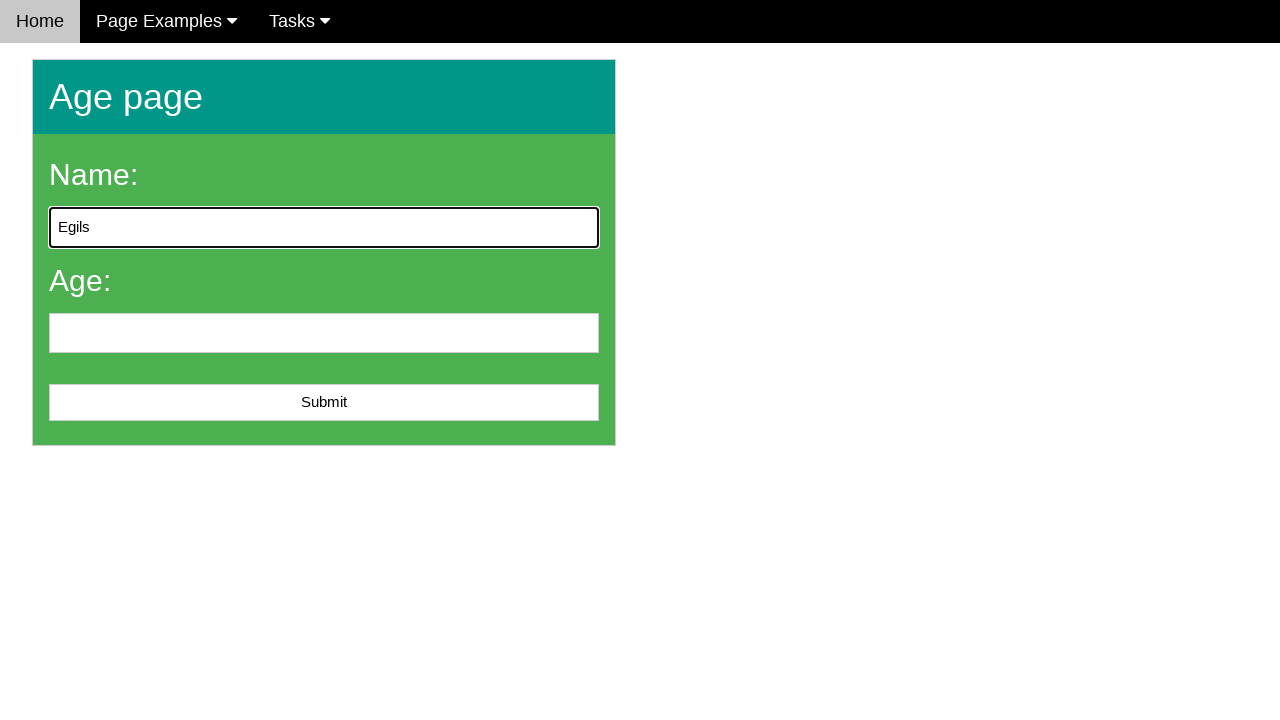

Clicked submit button without entering age at (324, 403) on #submit
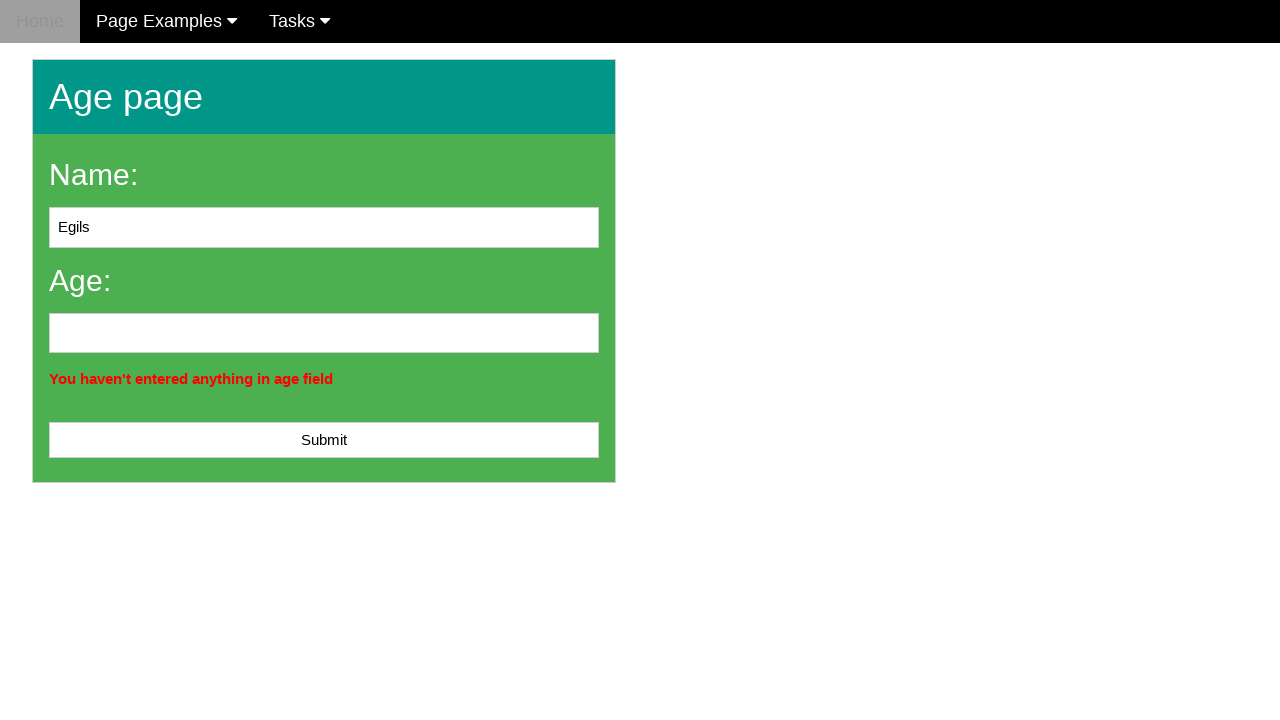

Error message appeared on page
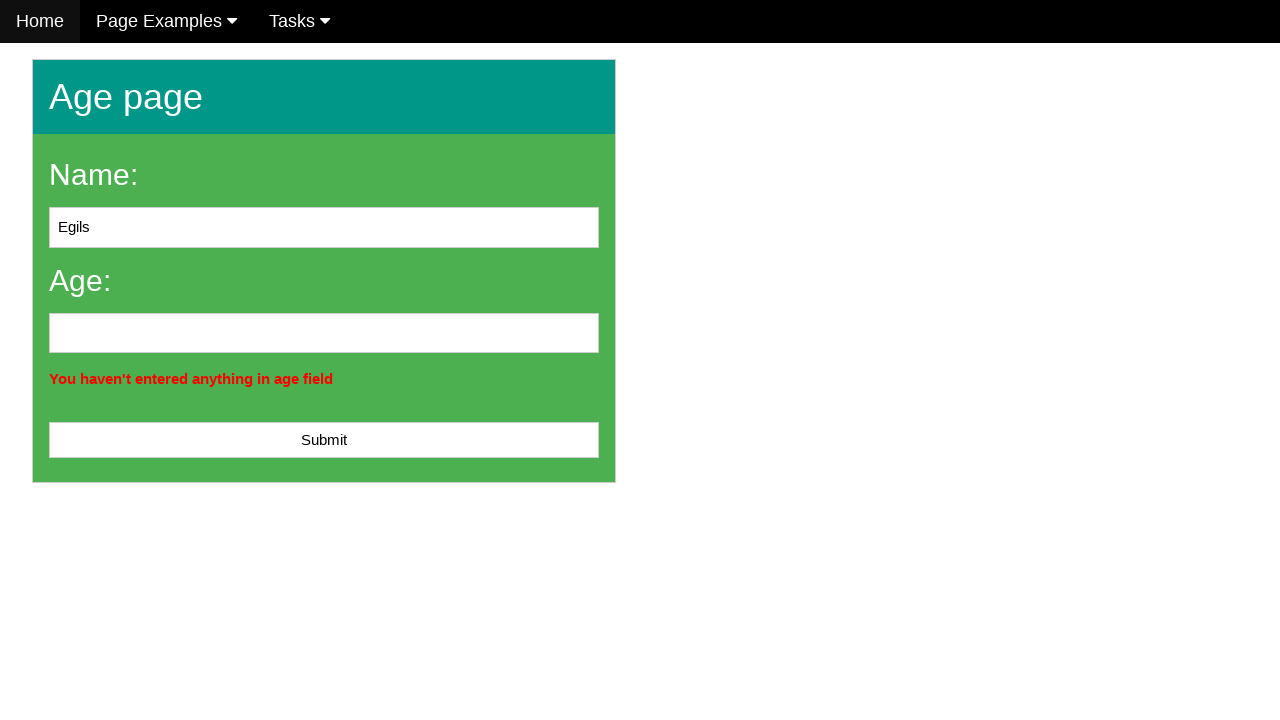

Retrieved error message text content
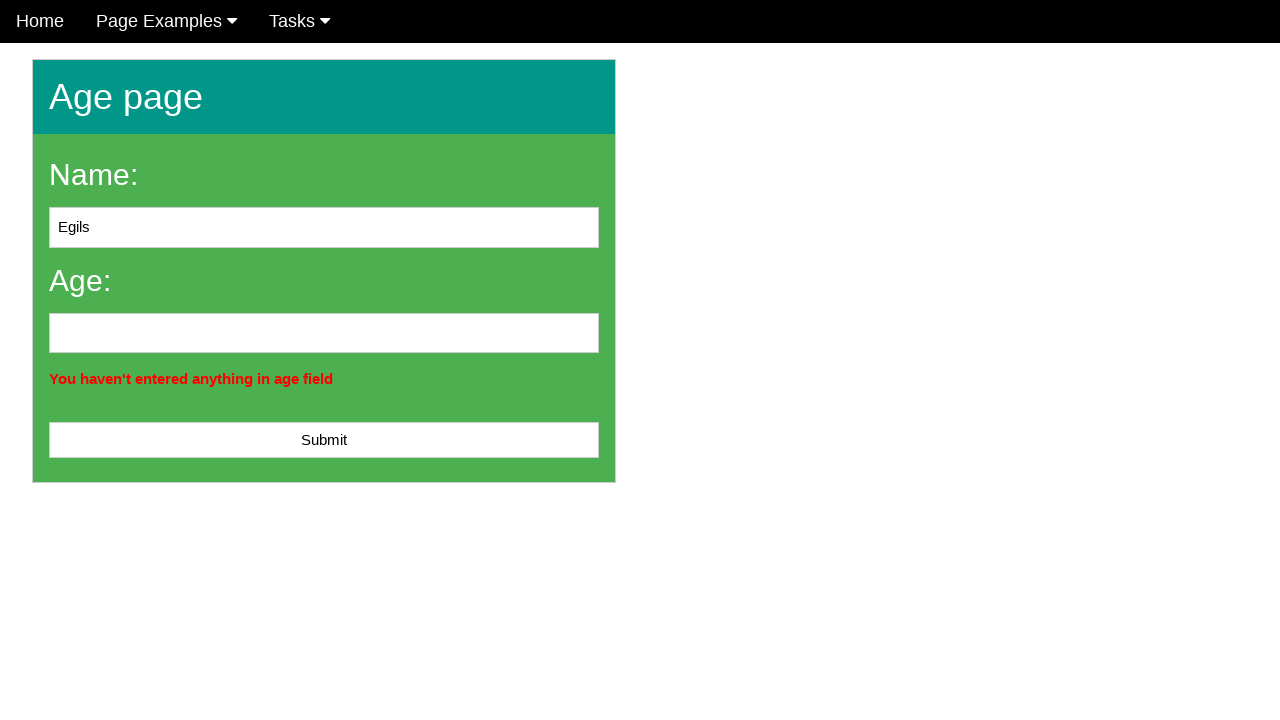

Verified error message is 'You haven't entered anything in age field'
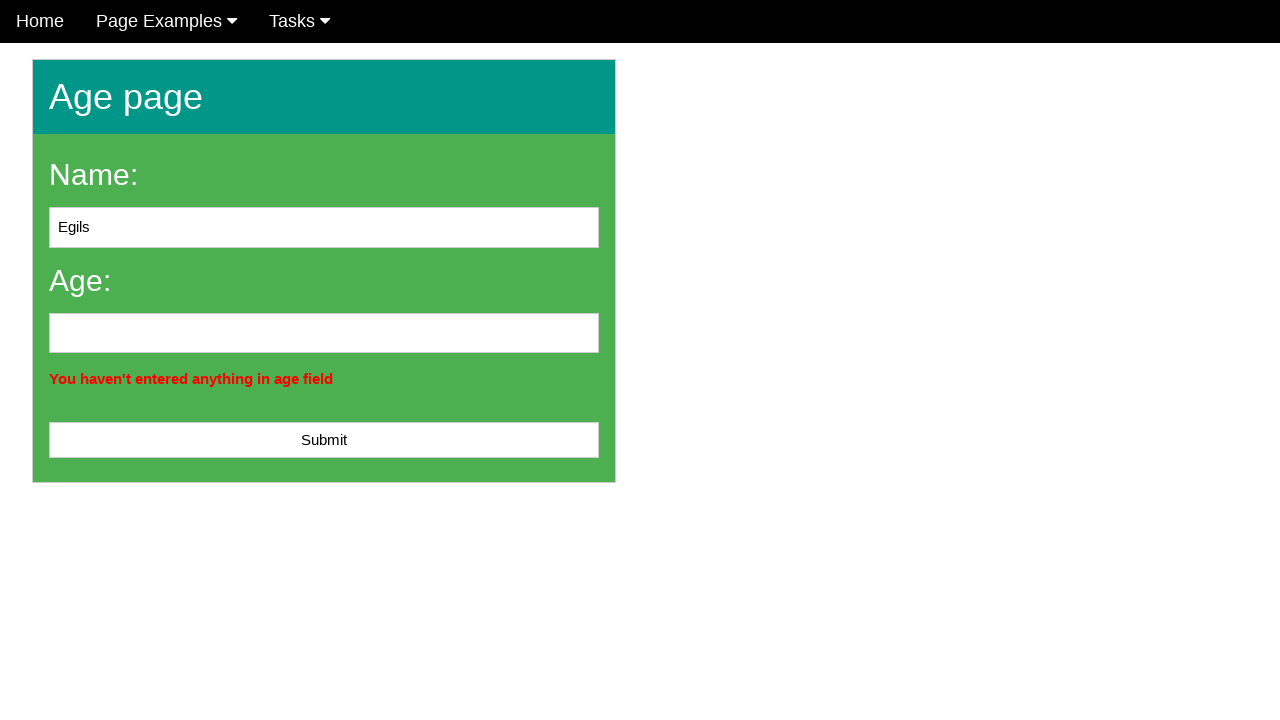

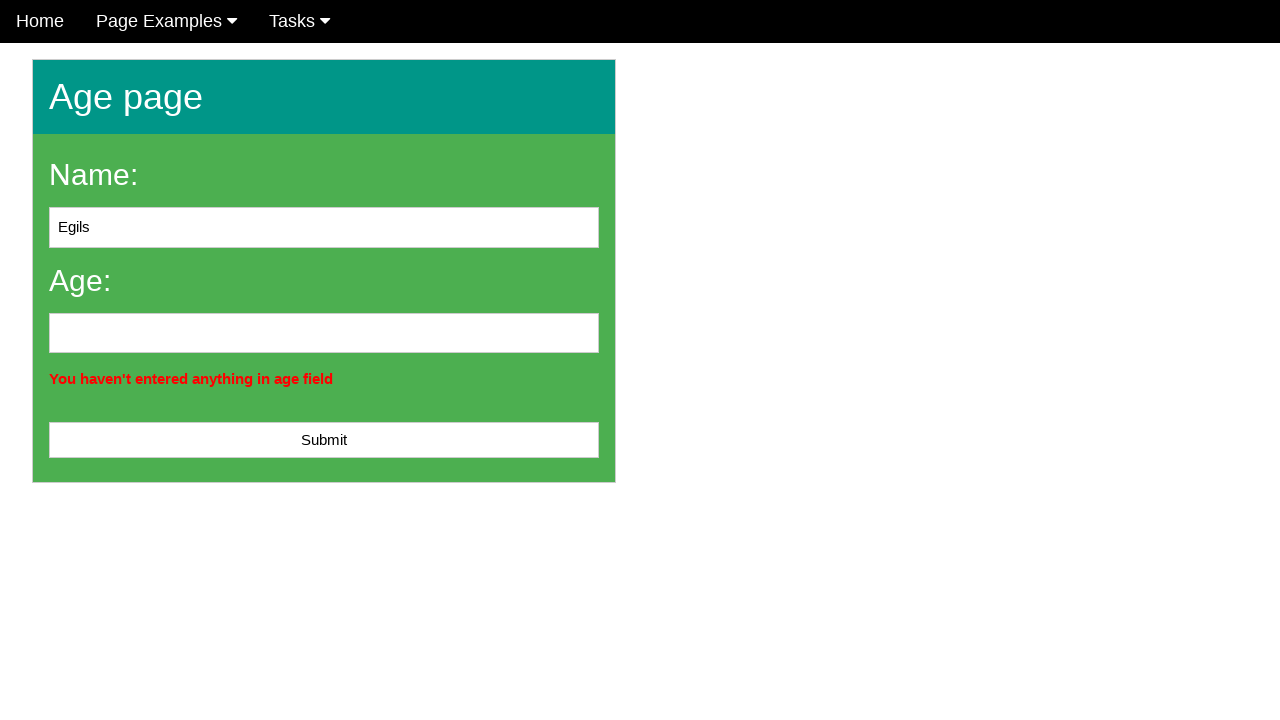